Tests radio button functionality by selecting the "Yes" radio button, verifying the result, then selecting the "Impressive" radio button and verifying the updated result.

Starting URL: https://demoqa.com/radio-button

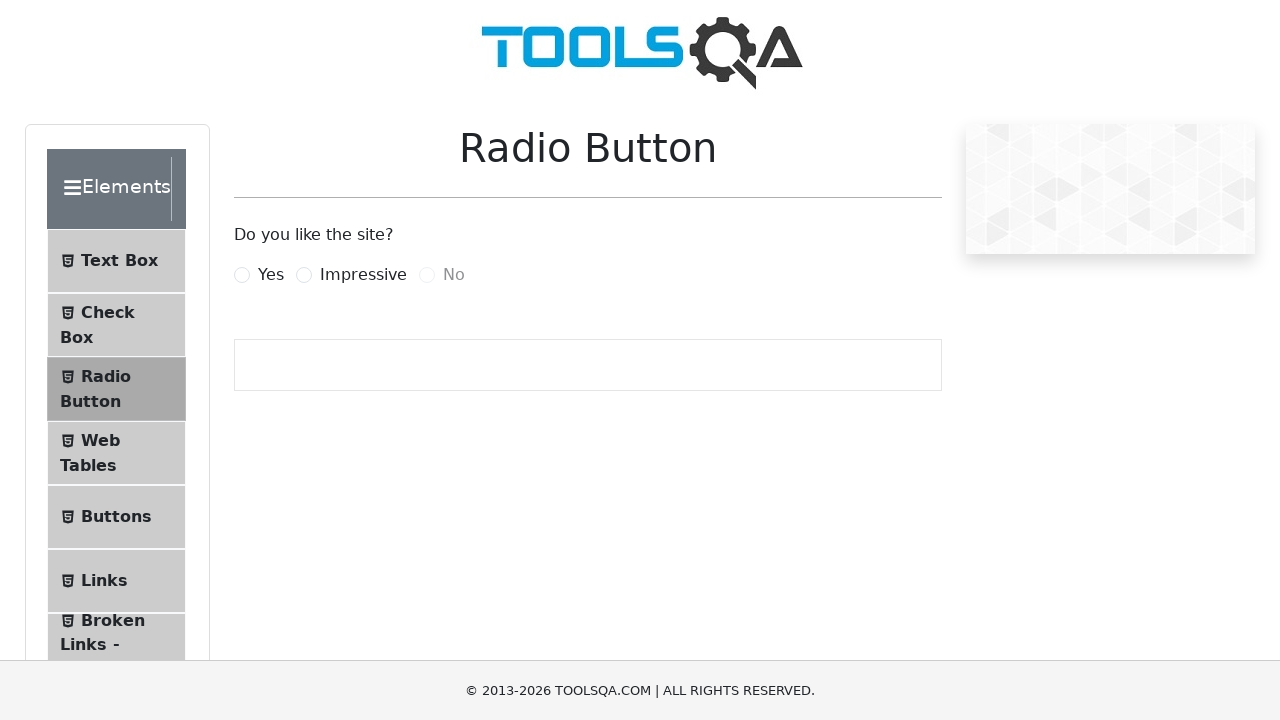

Clicked the 'Yes' radio button at (271, 275) on label[for='yesRadio']
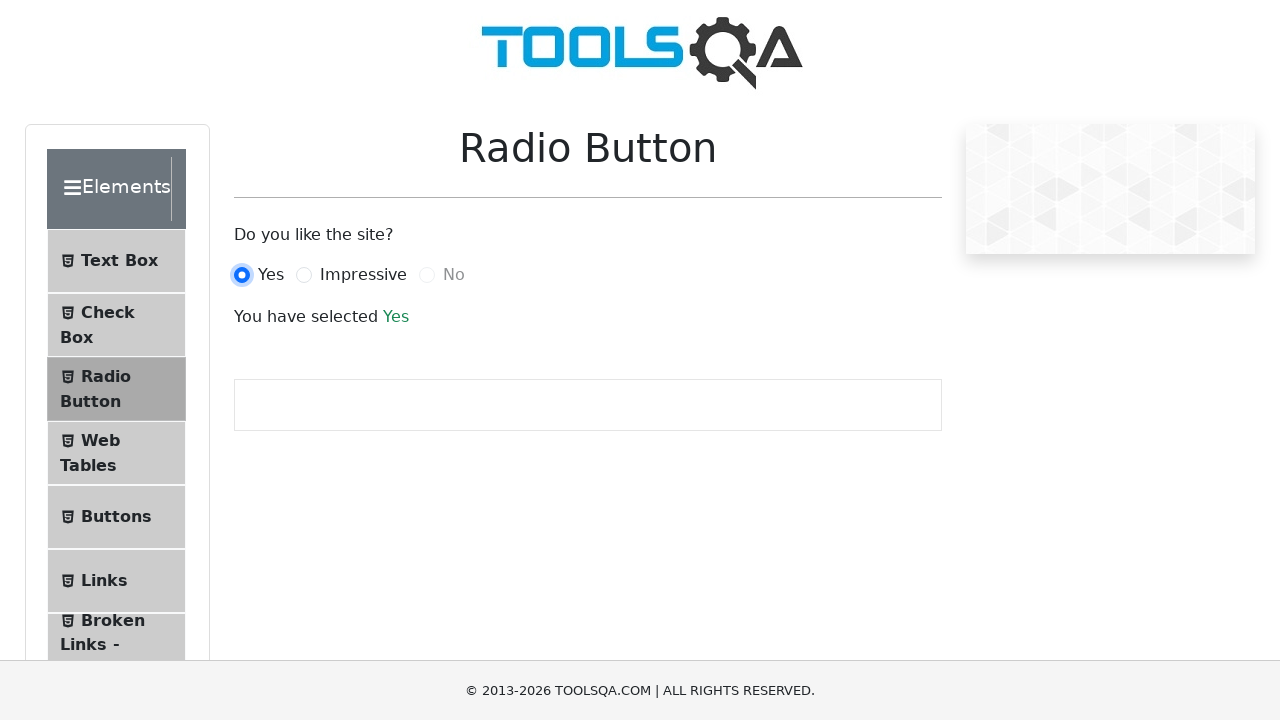

Result message displayed after selecting 'Yes'
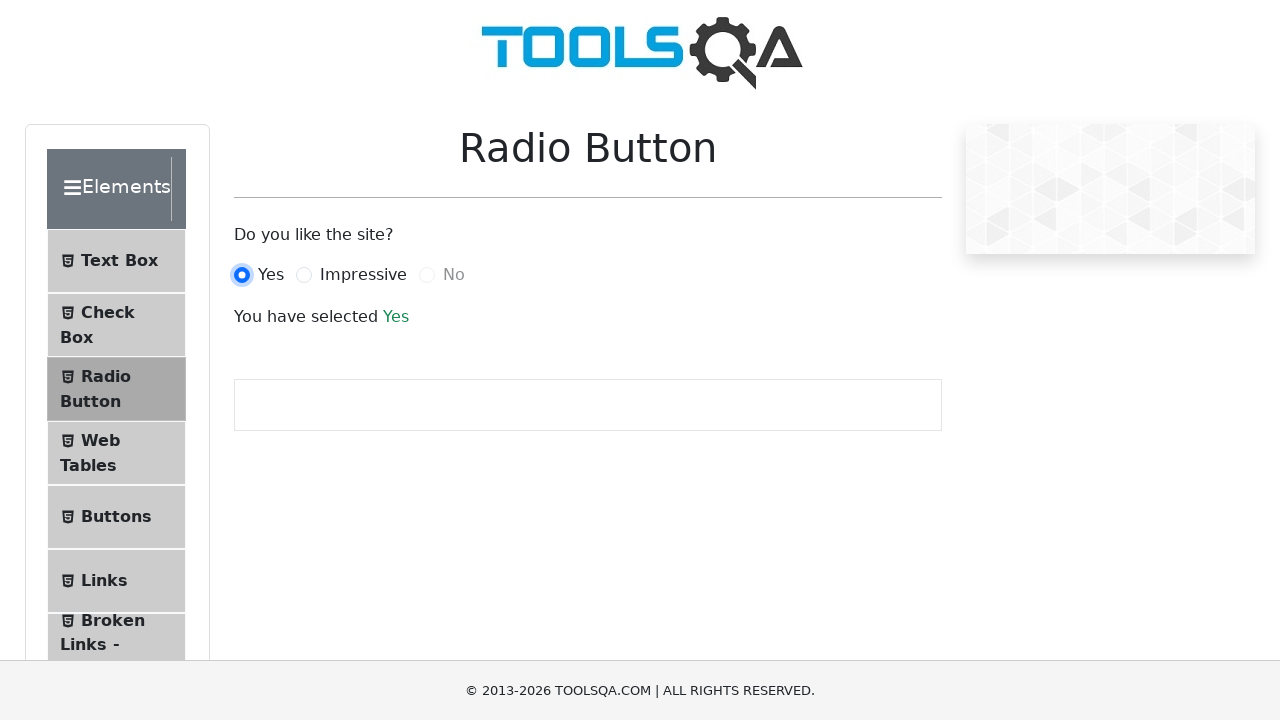

Clicked the 'Impressive' radio button at (363, 275) on label[for='impressiveRadio']
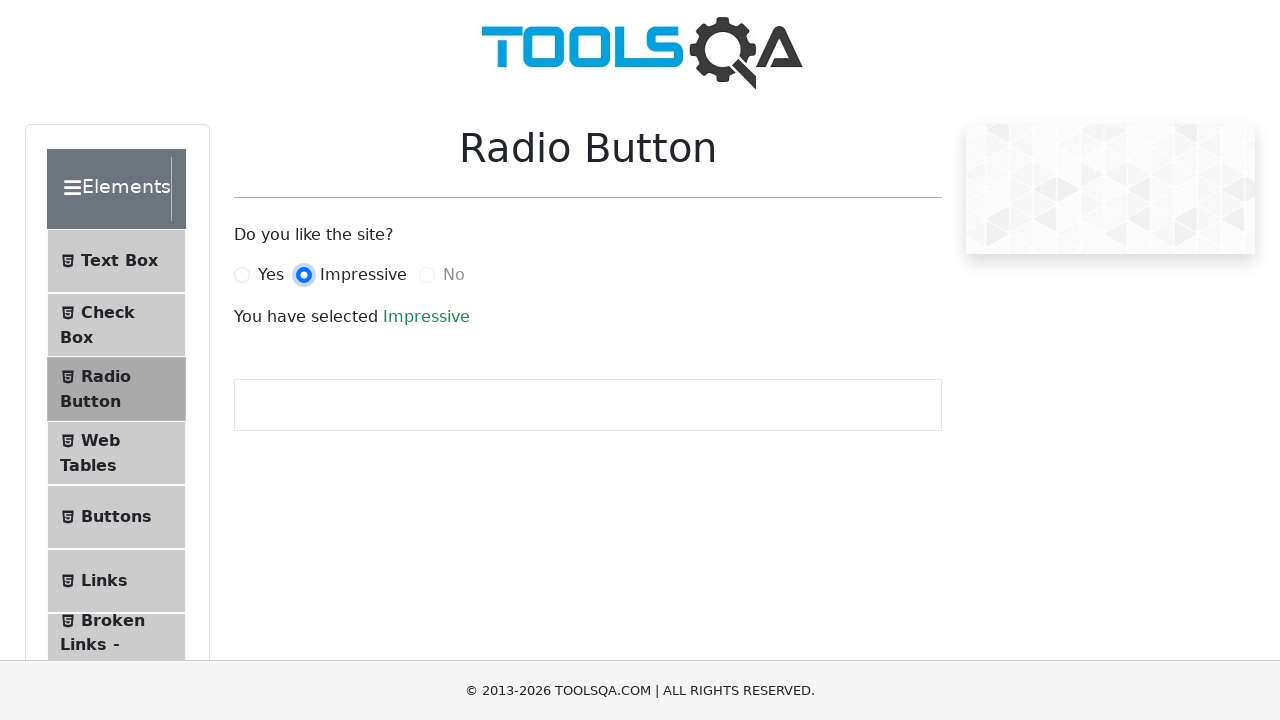

Result message updated after selecting 'Impressive'
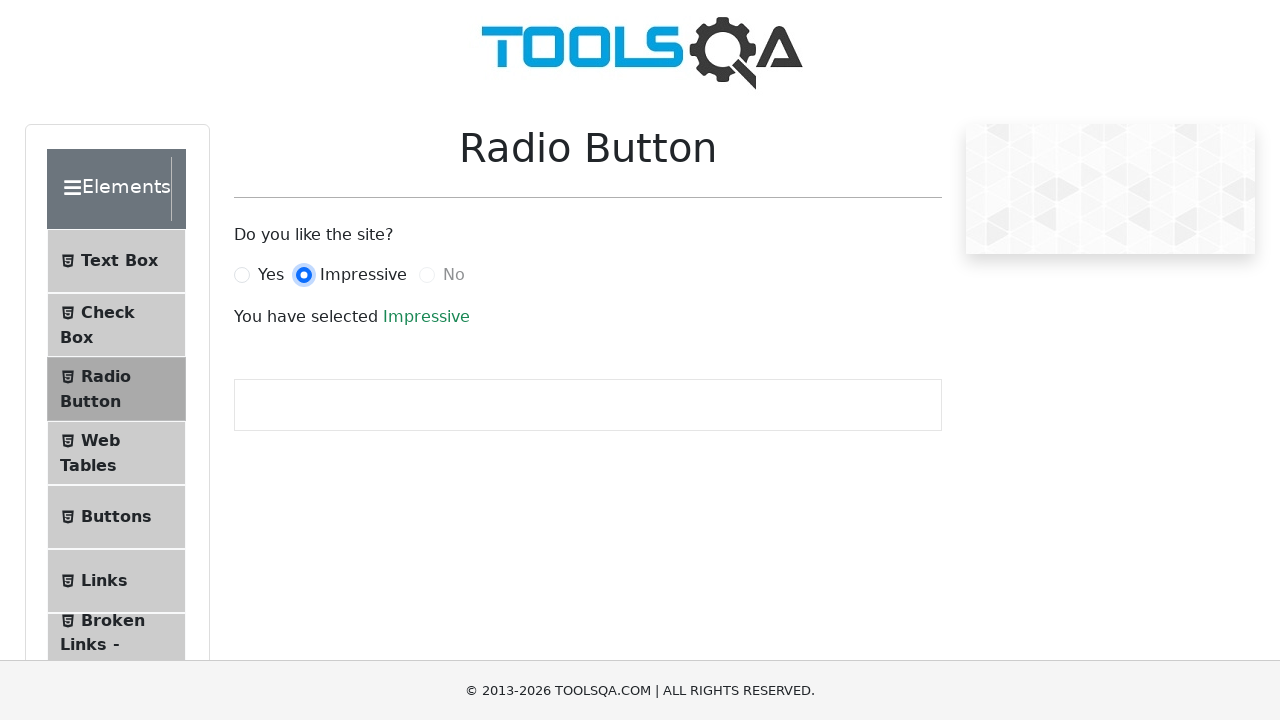

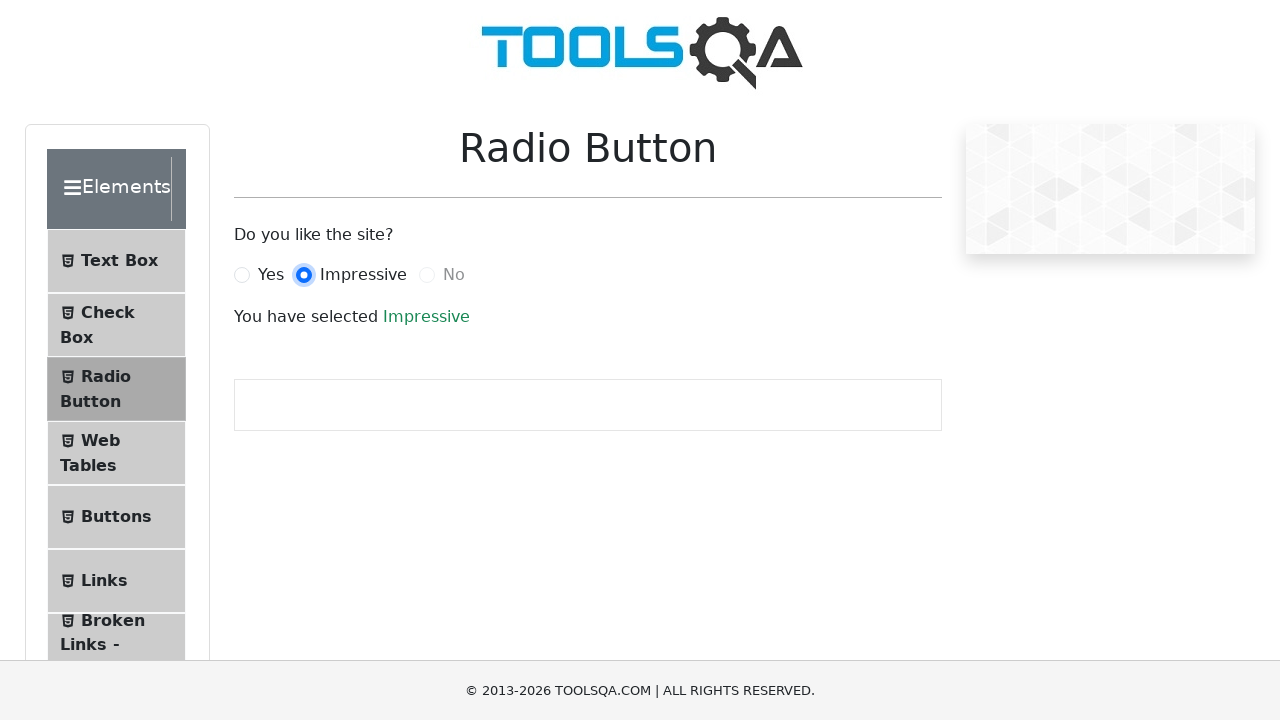